Tests button click functionality with alert handling, and demonstrates keyboard actions by entering text in an input field, selecting all, copying, tabbing to another field, and pasting the content

Starting URL: https://techstepacademy.com/training-ground

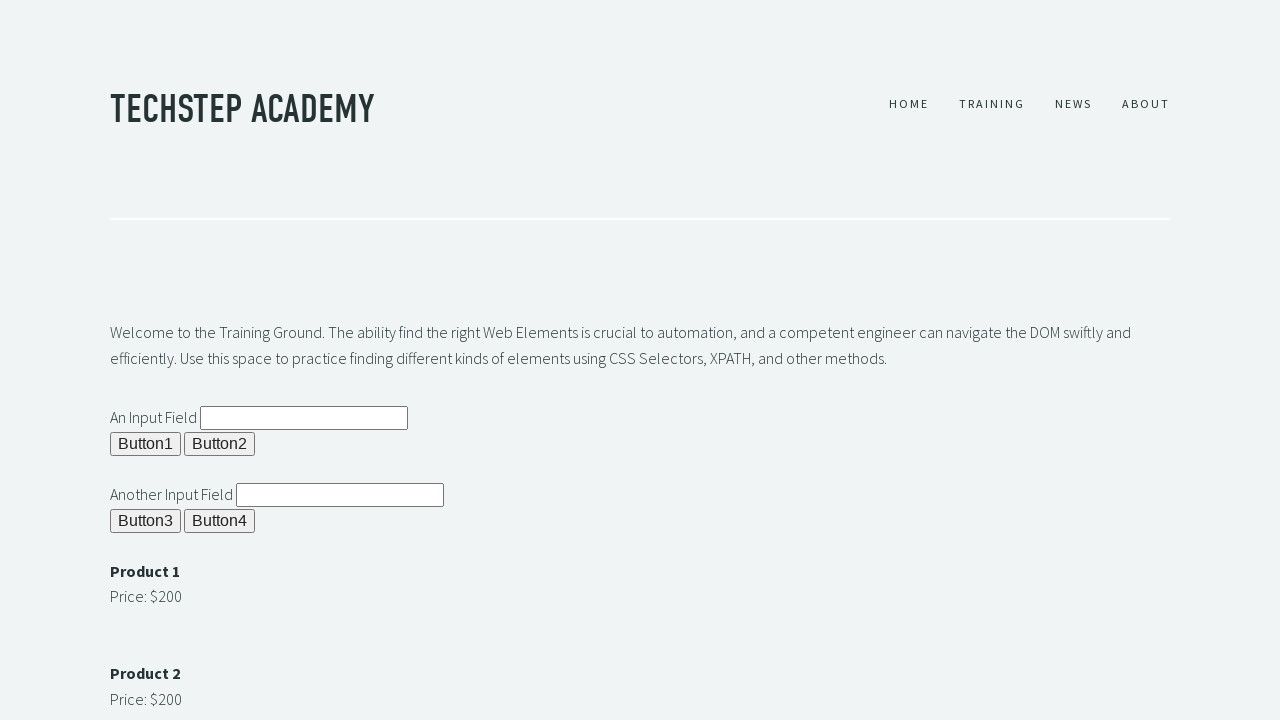

Clicked button #b1 at (146, 444) on #b1
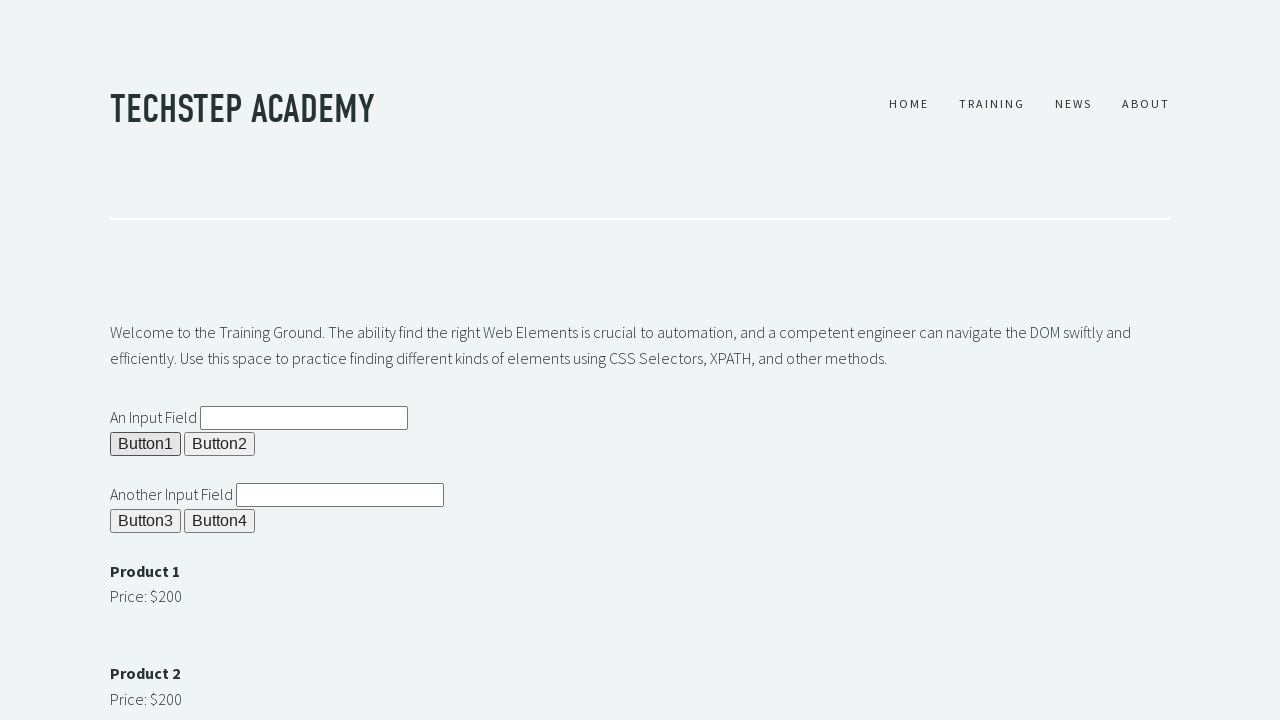

Set up alert dialog handler to accept dialogs
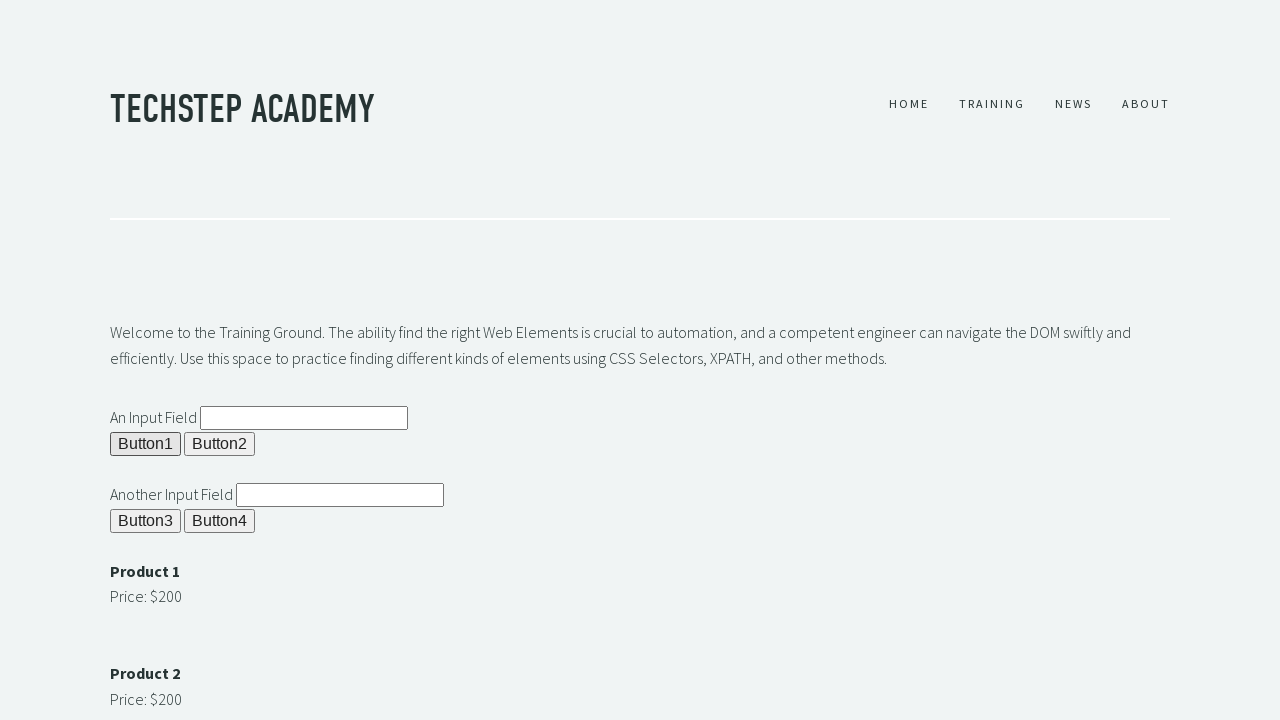

Entered 'Baker' in input field #ipt1 on #ipt1
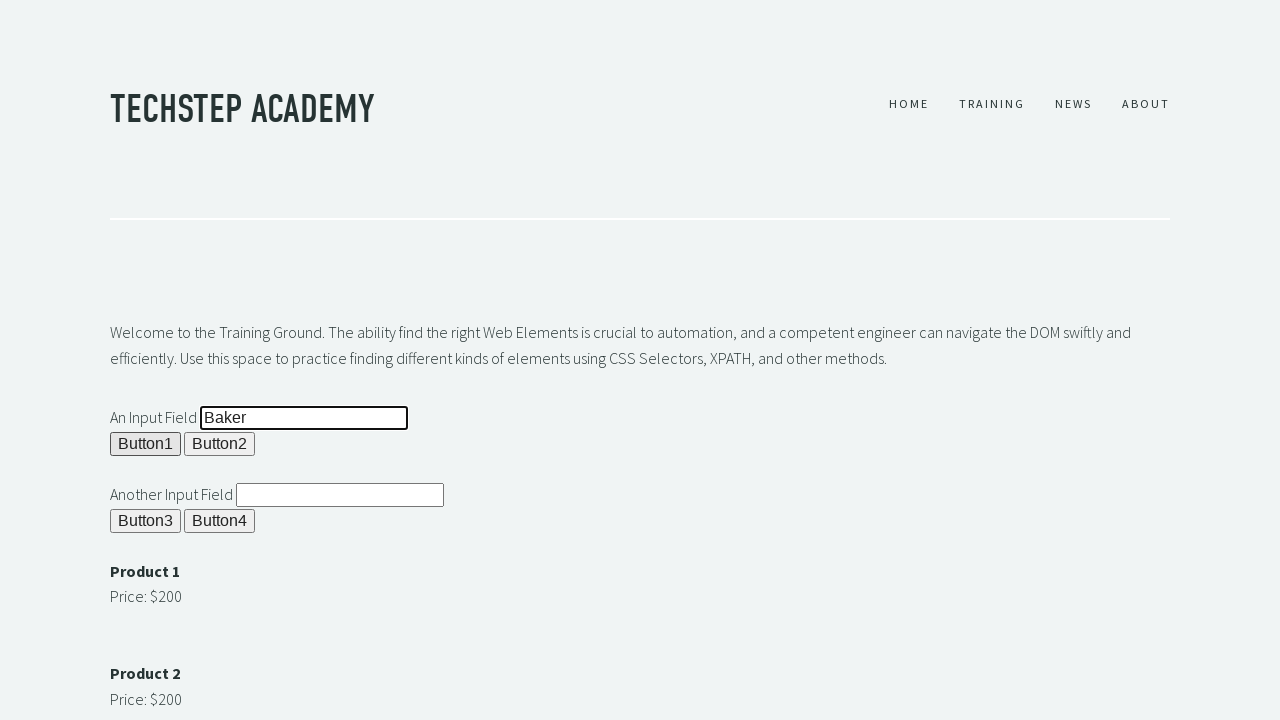

Clicked on input field #ipt1 to focus it at (304, 418) on #ipt1
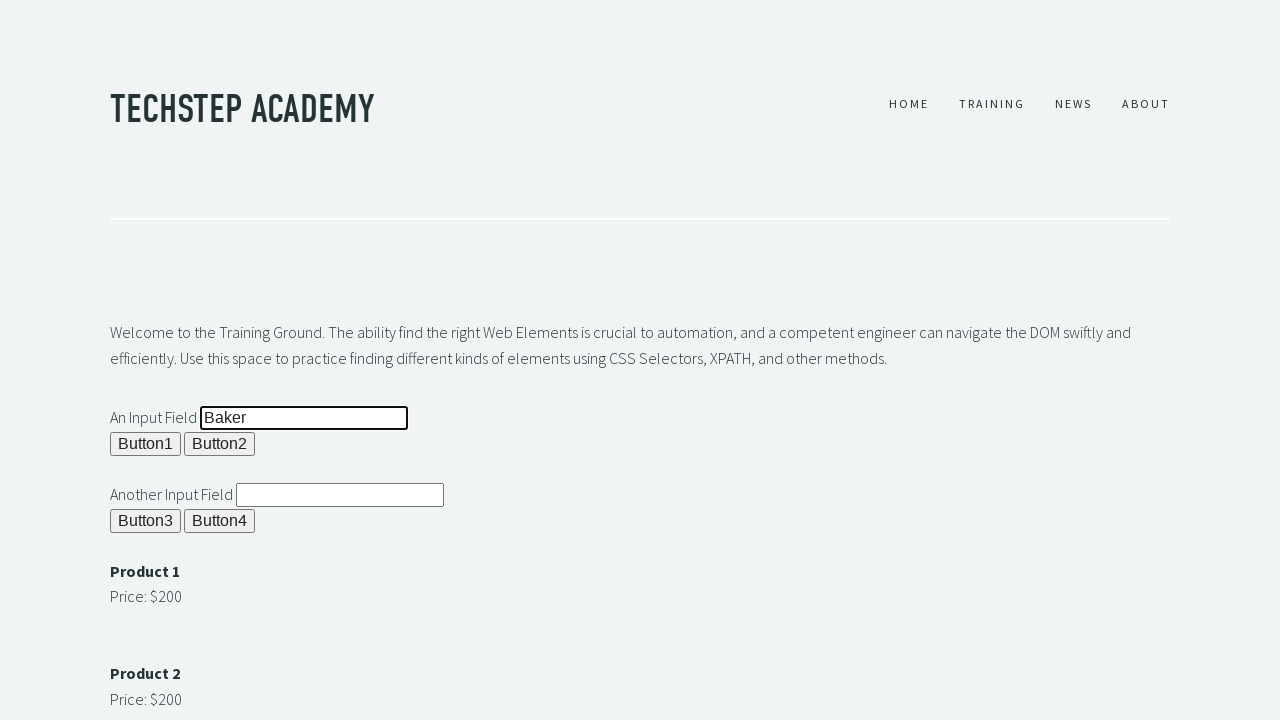

Selected all text in input field using Ctrl+A
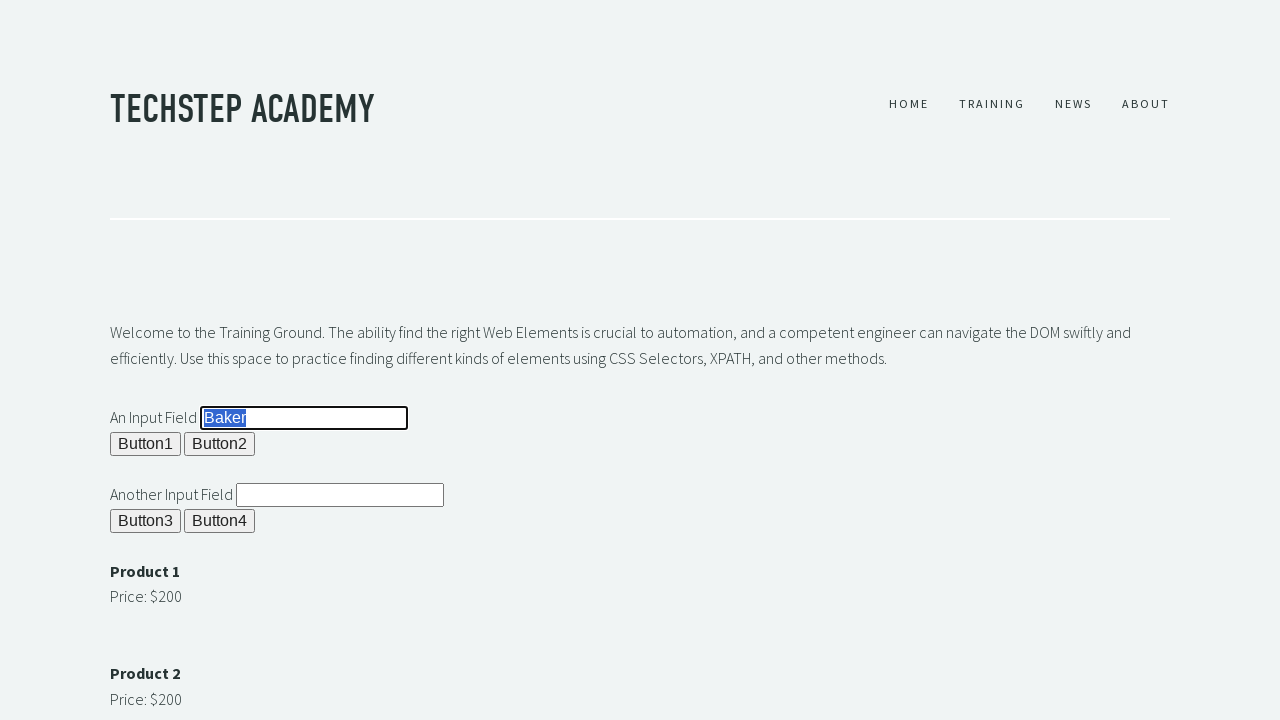

Copied selected text using Ctrl+C
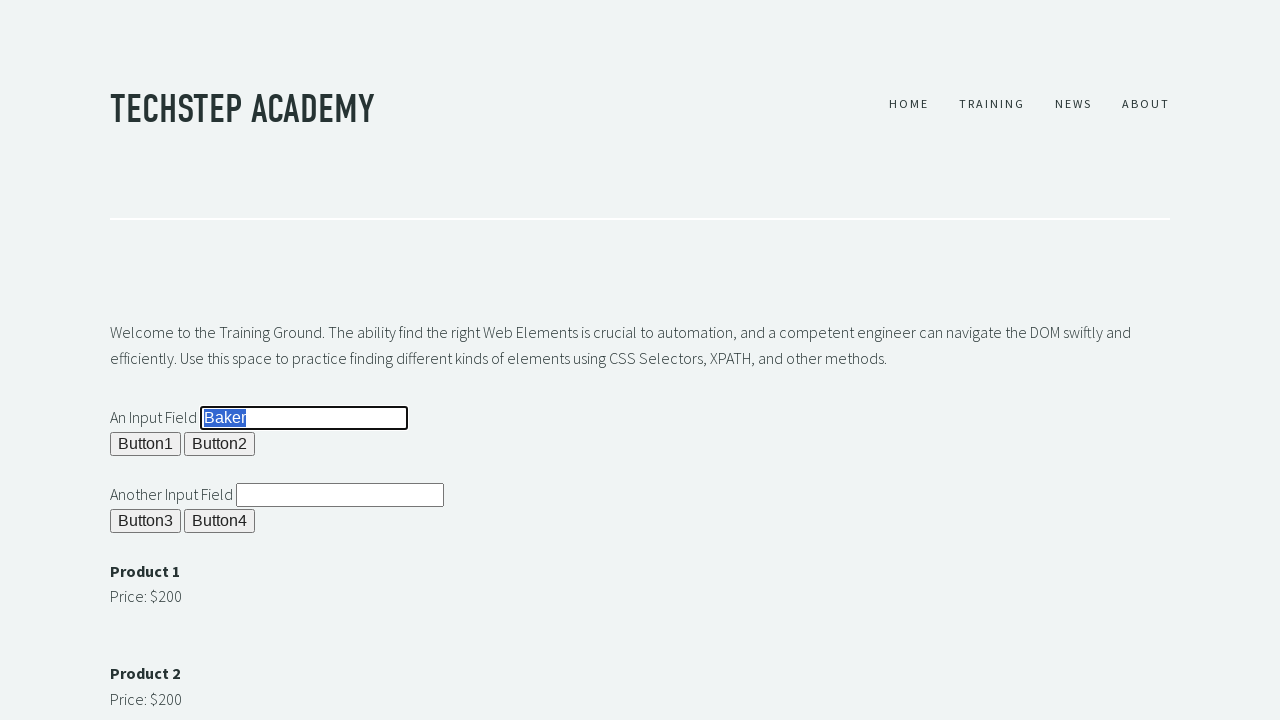

Pressed Tab key - first navigation
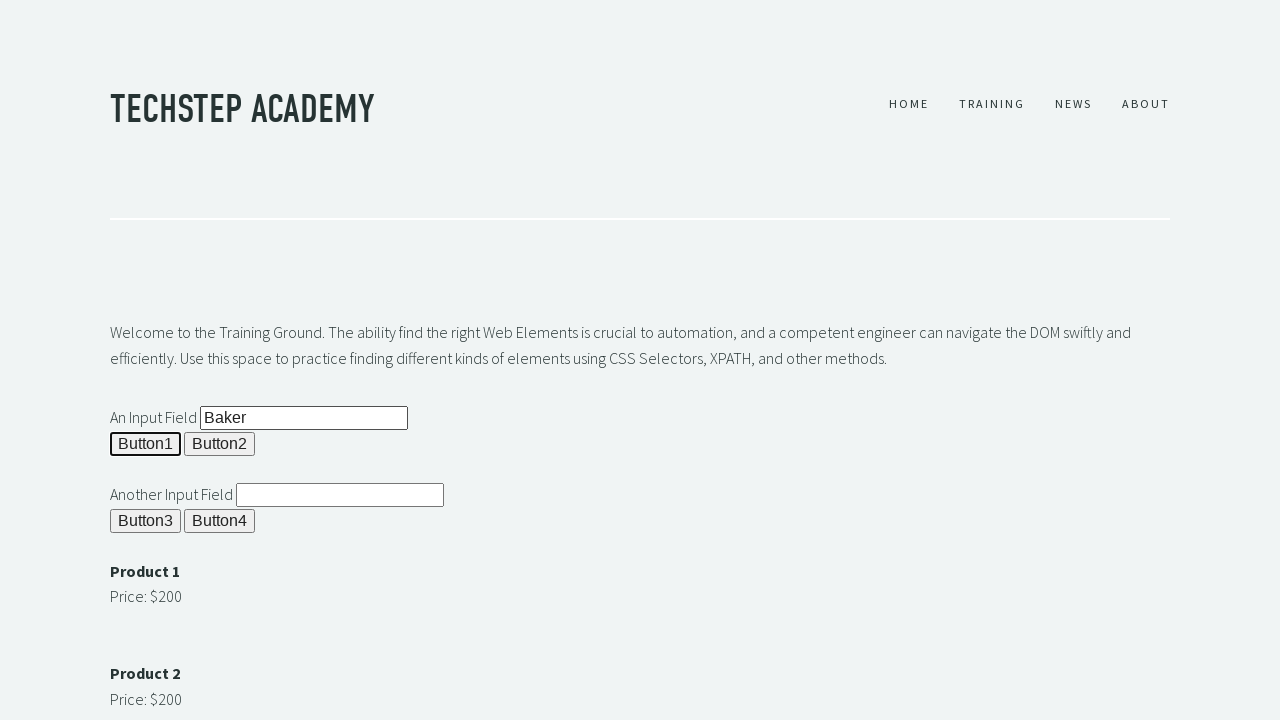

Pressed Tab key - second navigation
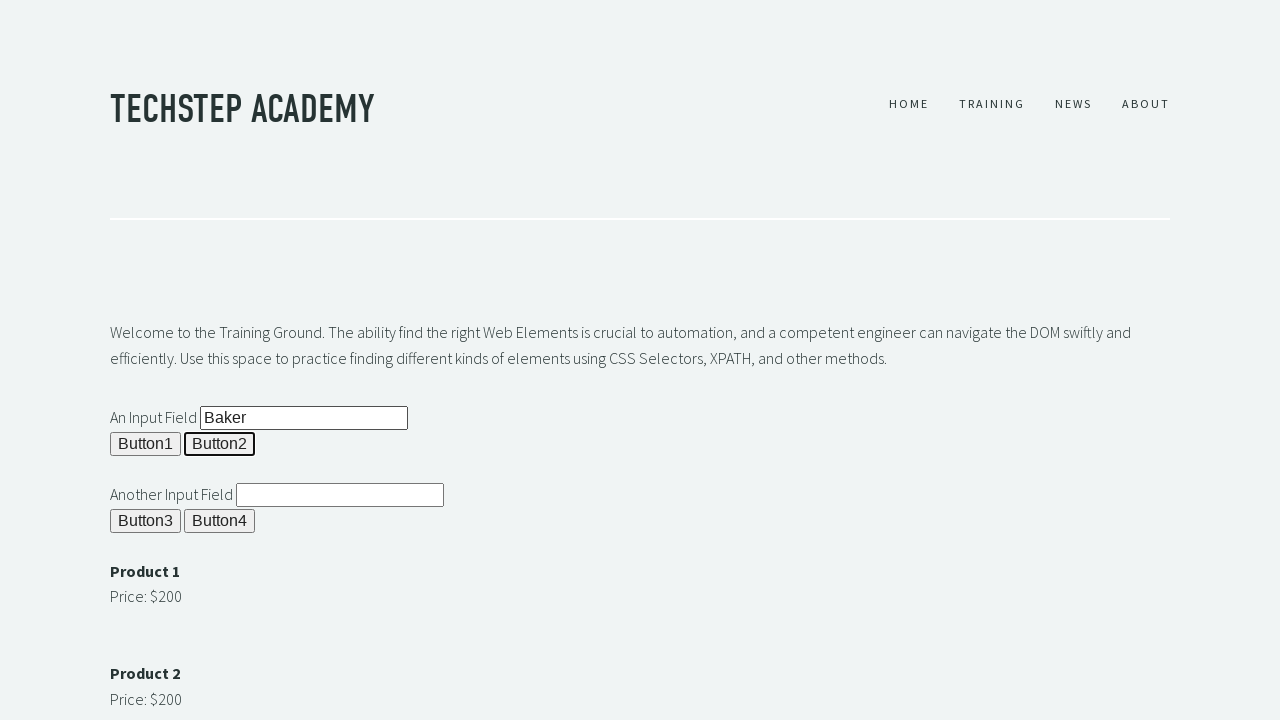

Pressed Tab key - third navigation to target input field
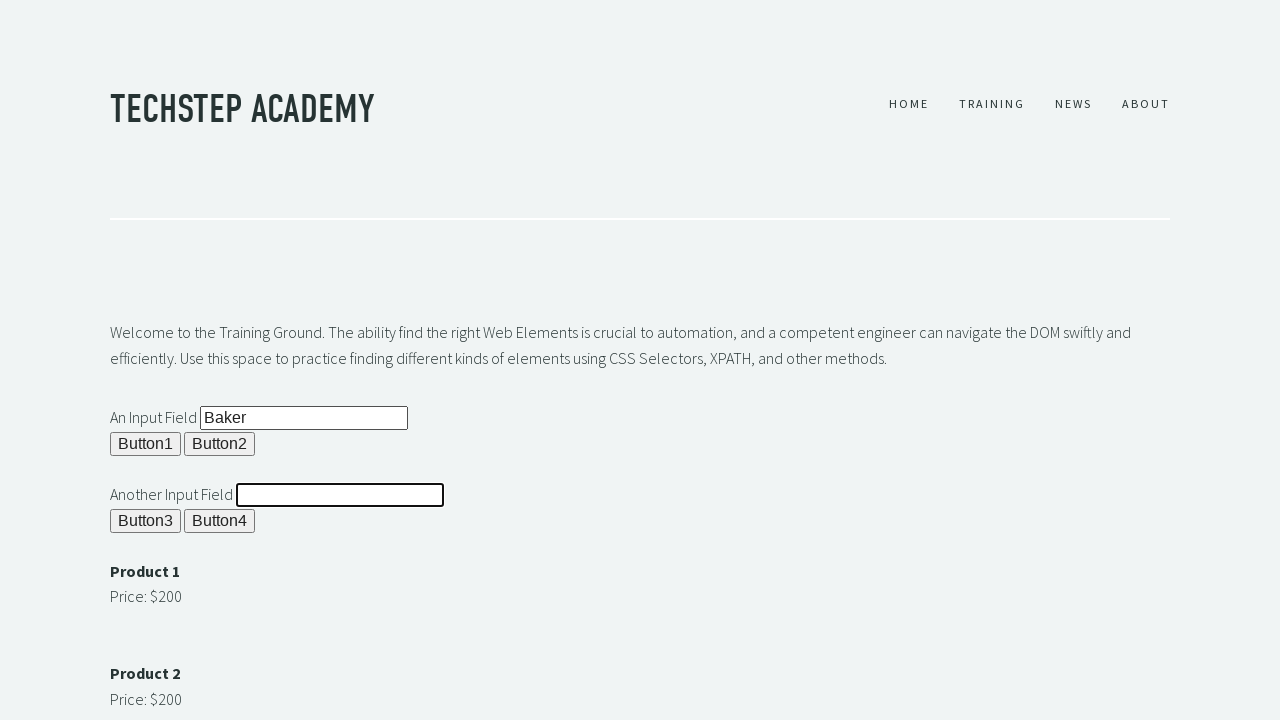

Pasted copied text using Ctrl+V into target field
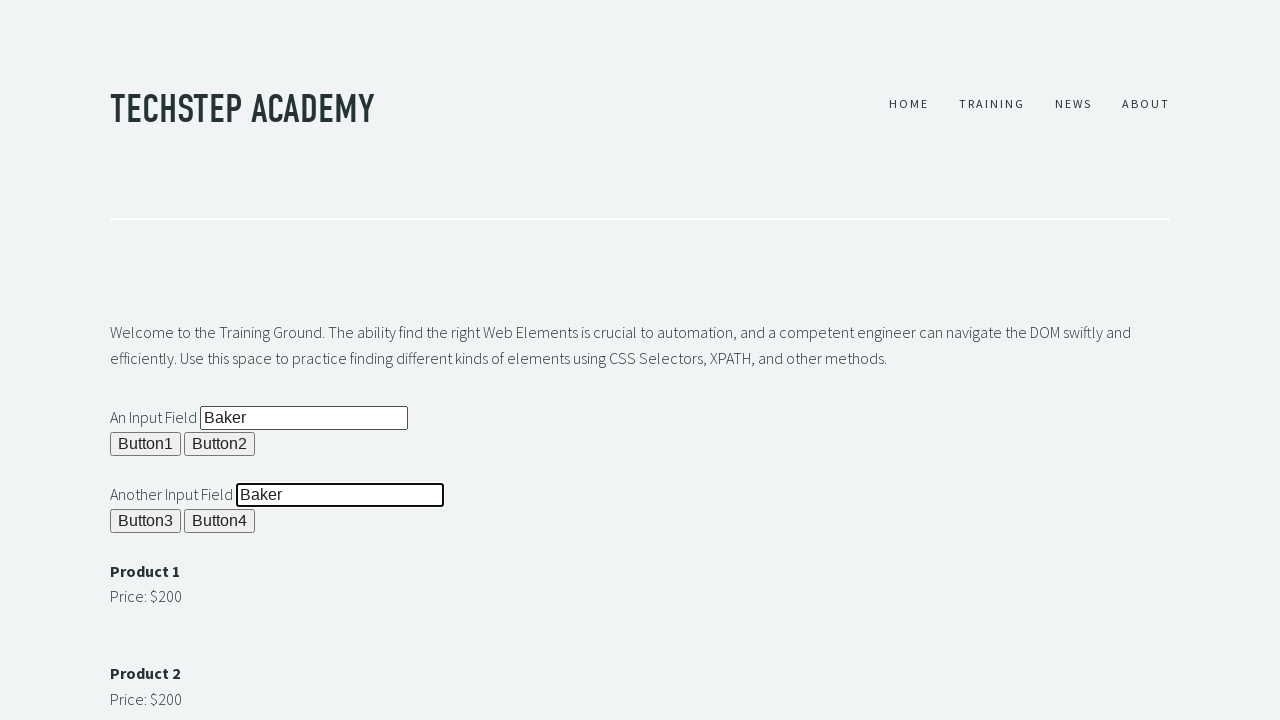

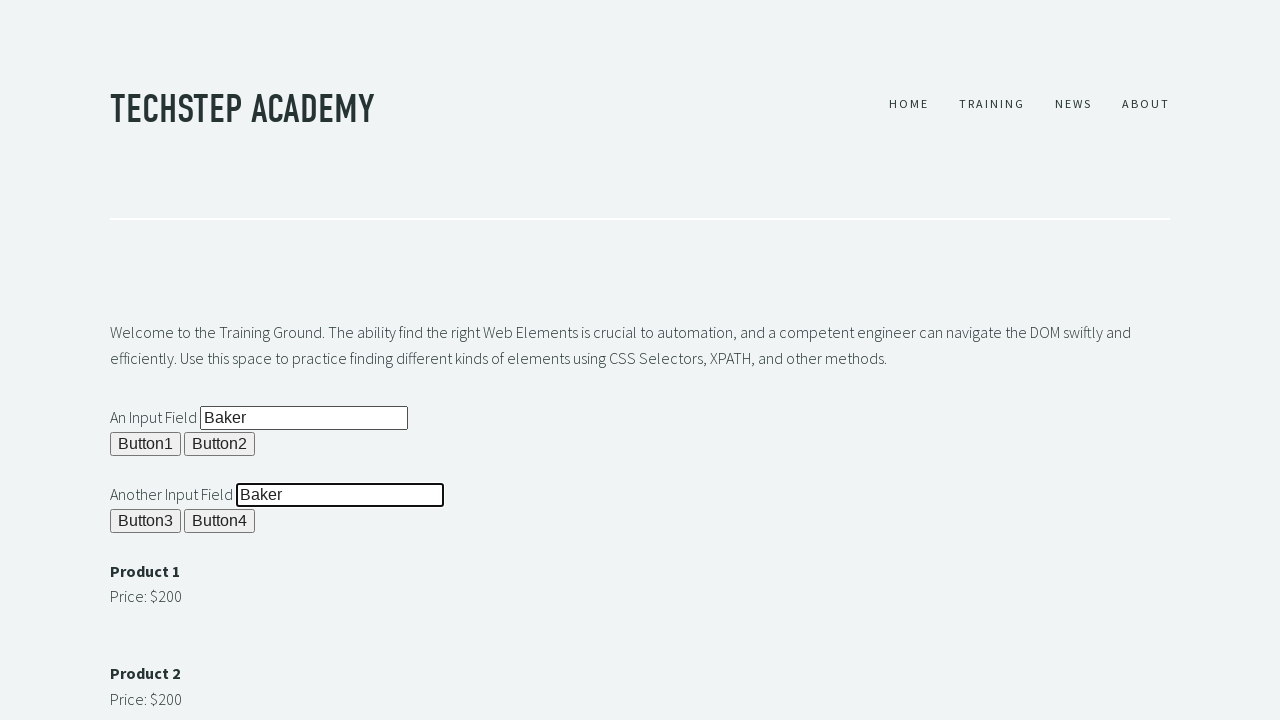